Tests the Moved link and verifies it shows 301 status response message

Starting URL: https://demoqa.com/links

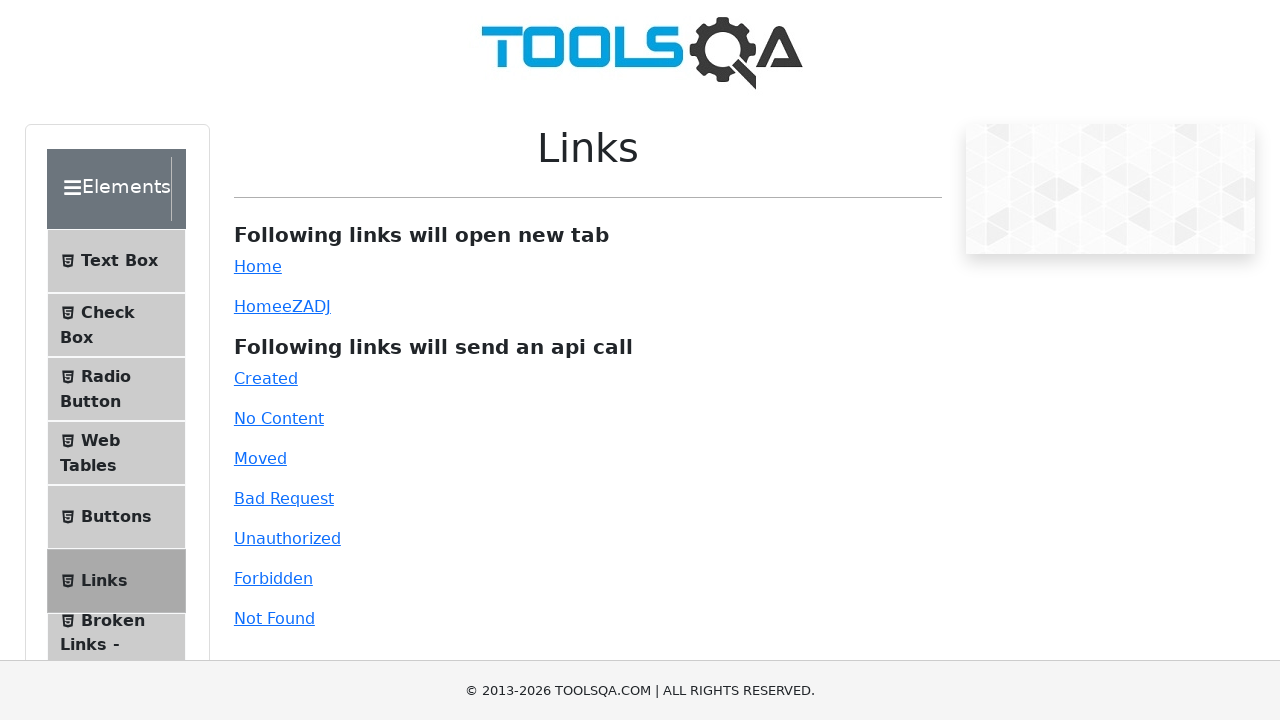

Clicked the Moved link at (260, 458) on #moved
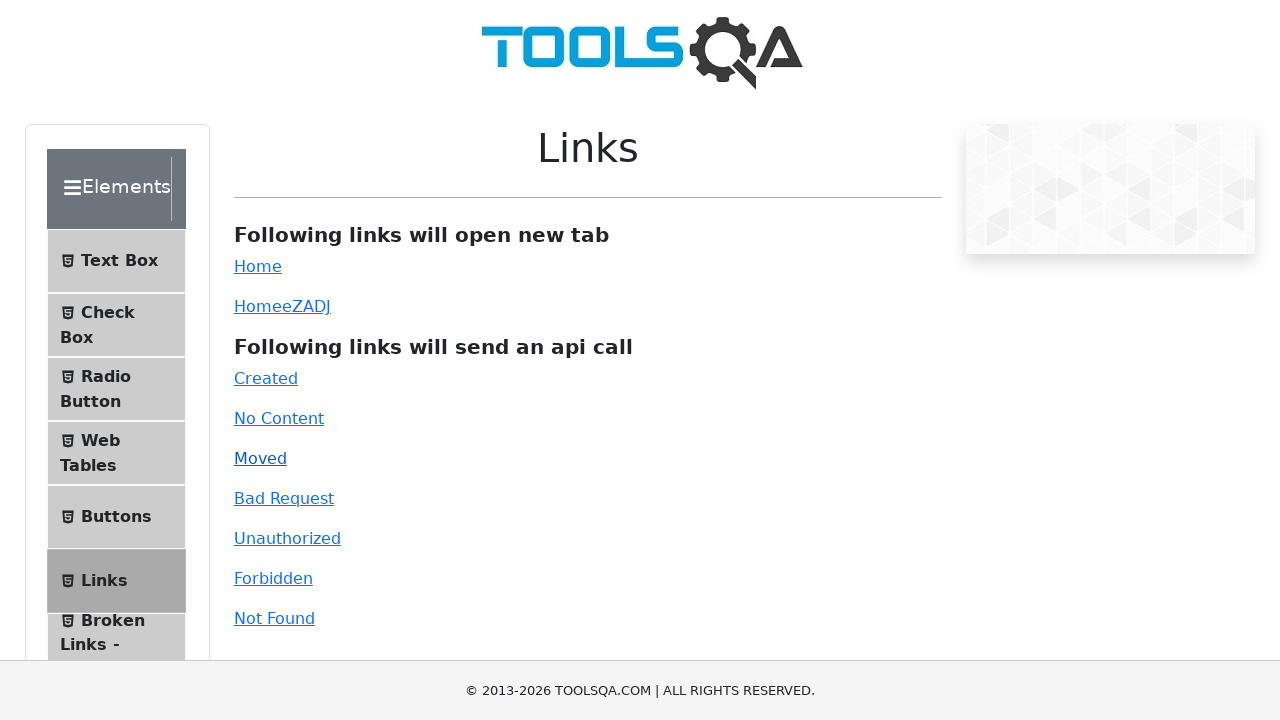

Scrolled down 1000 pixels to see response
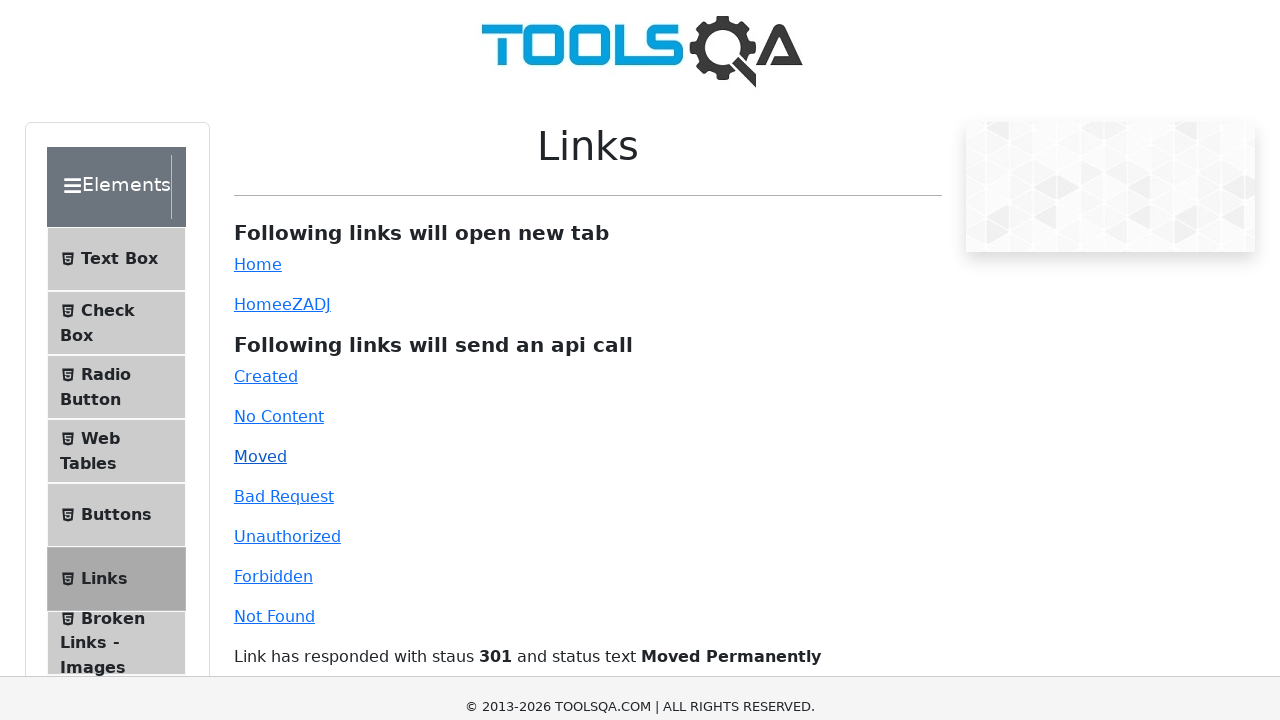

Response message element loaded
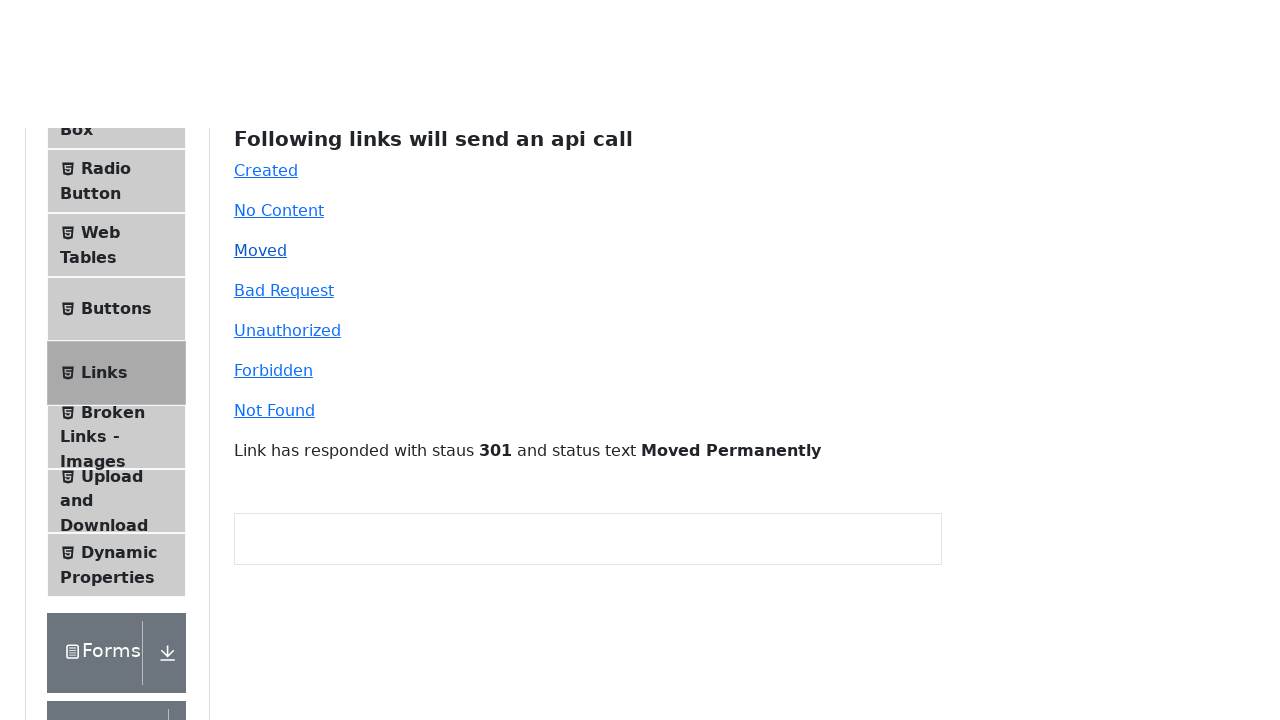

Retrieved response text content
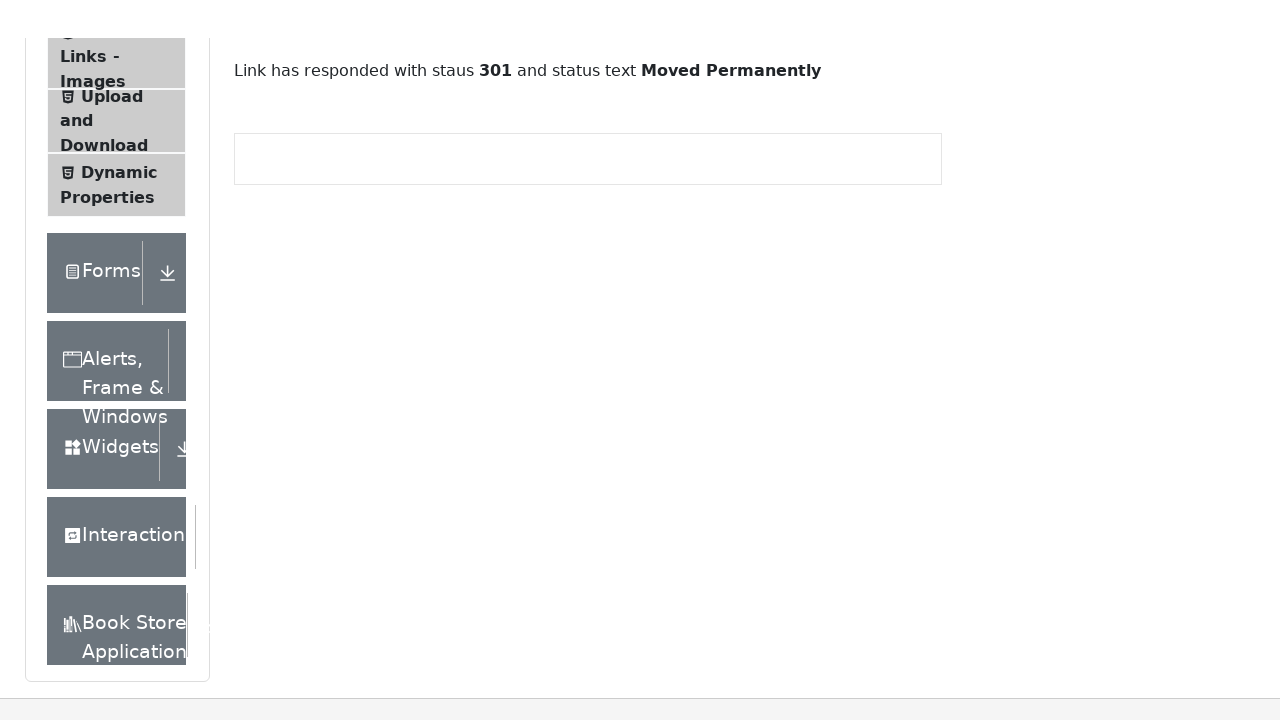

Verified 301 status code and 'Moved Permanently' message in response
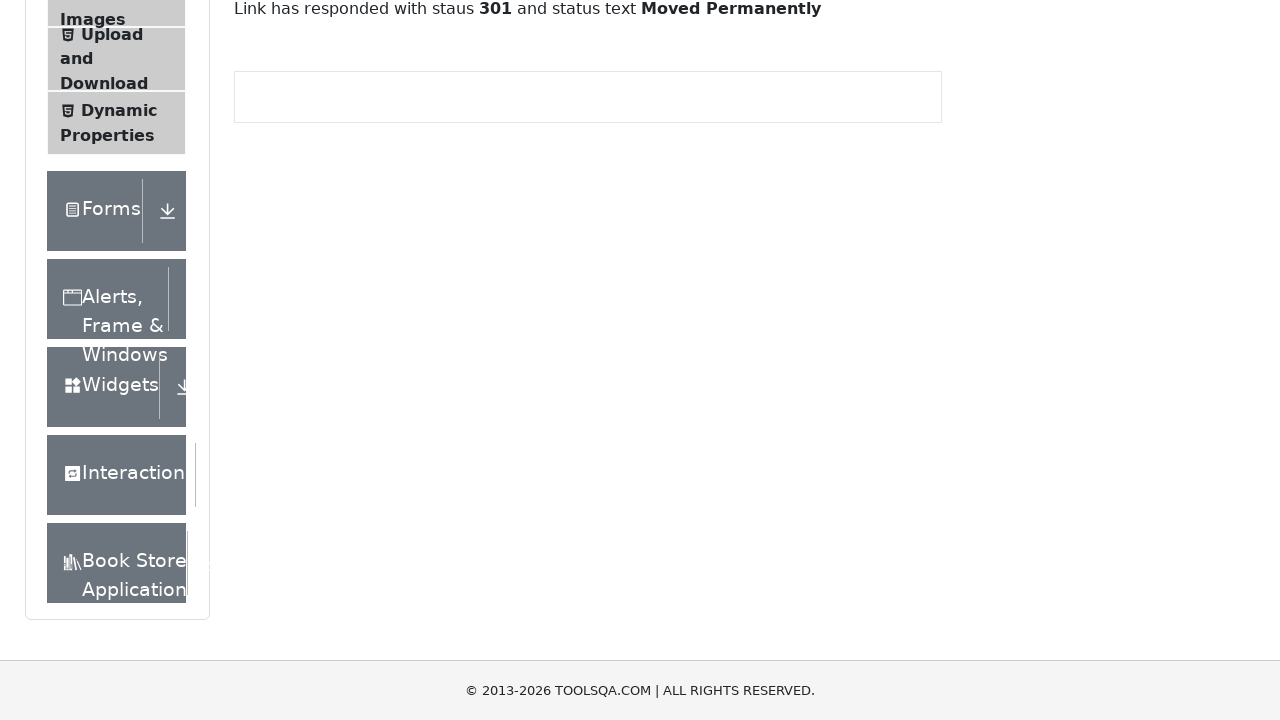

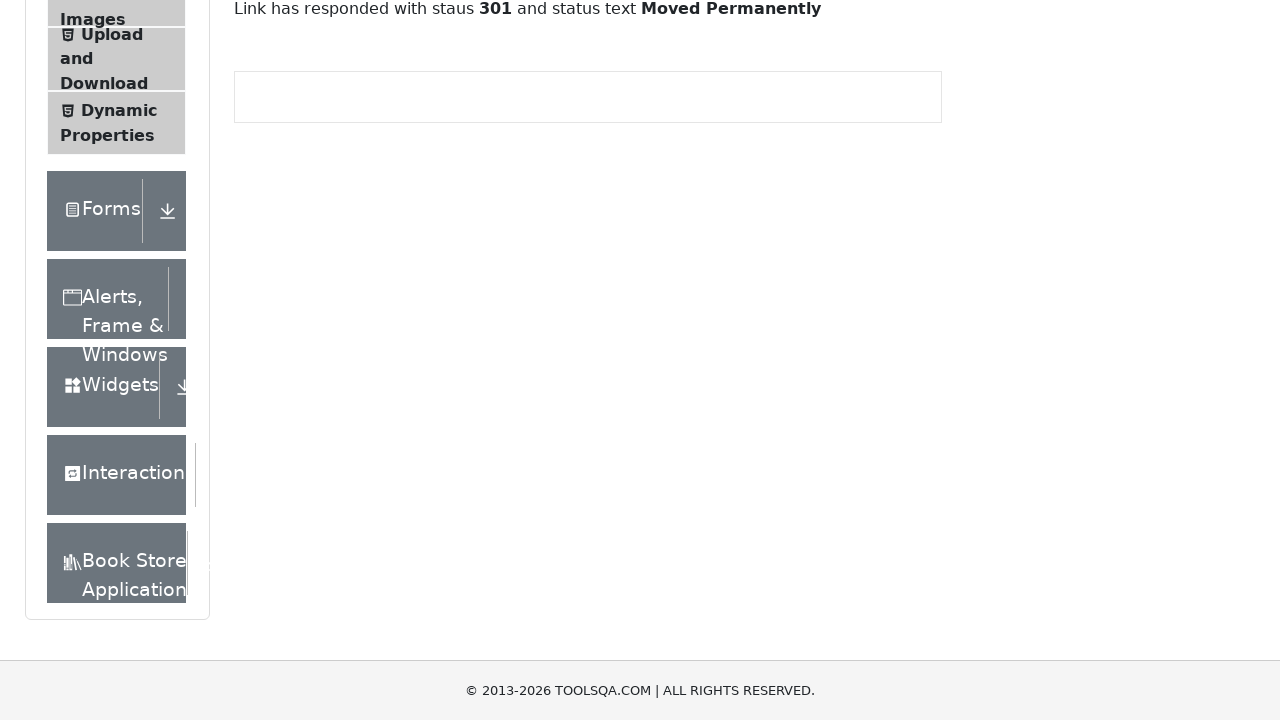